Tests a fixed deposit calculator by entering principal amount, interest rate, tenure, and frequency, then calculates the maturity value

Starting URL: https://www.moneycontrol.com/fixed-income/calculator/state-bank-of-india-sbi/fixed-deposit-calculator-SBI-BSB001.html

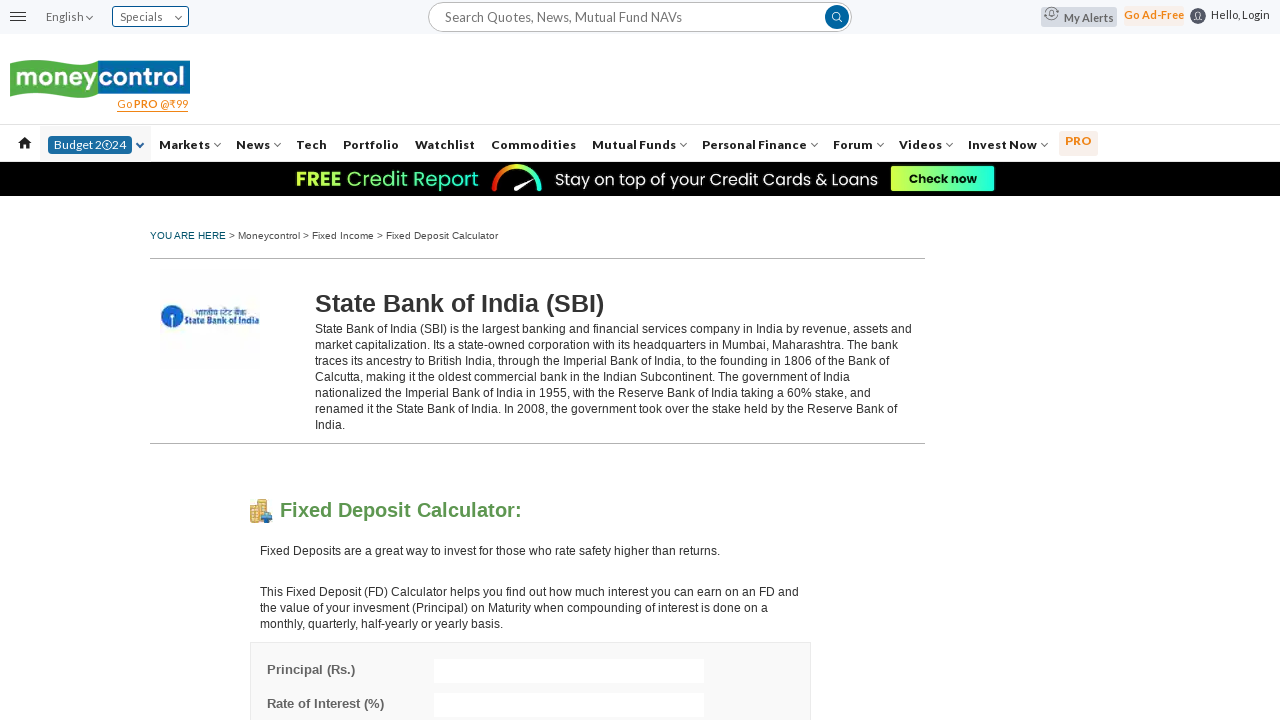

Entered principal amount of 250000 on #principal
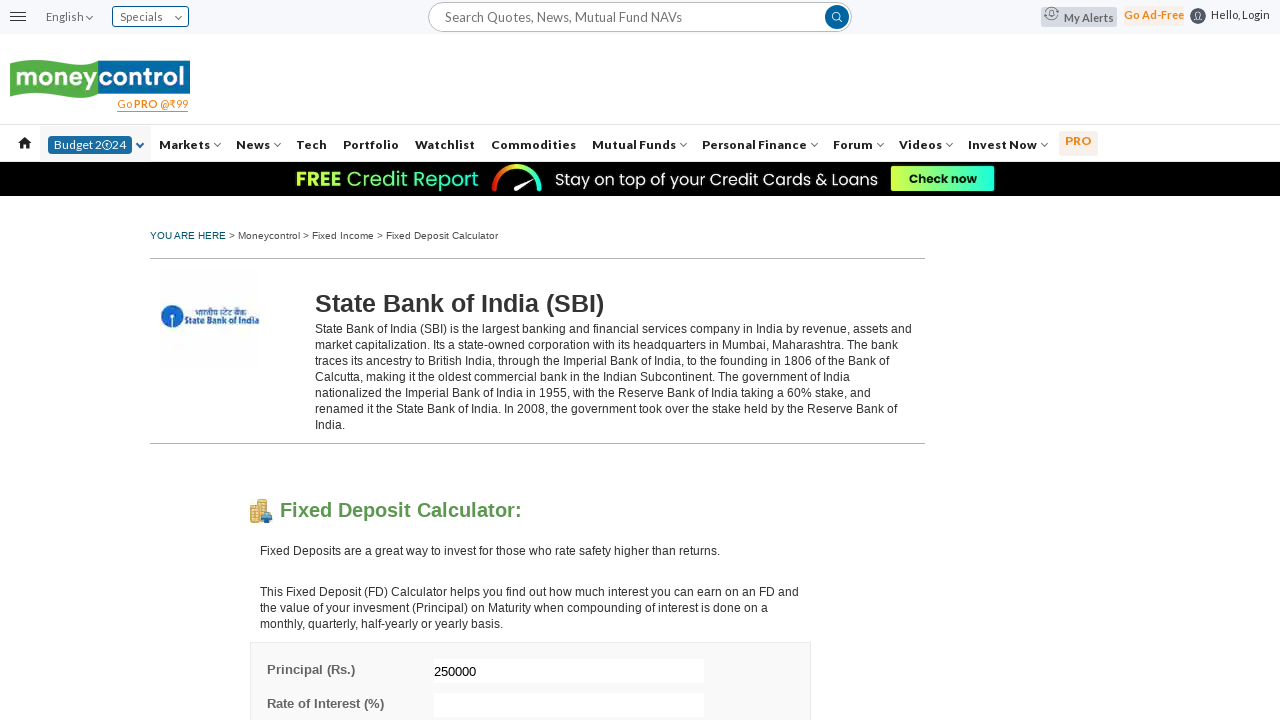

Entered interest rate of 6.5% on #interest
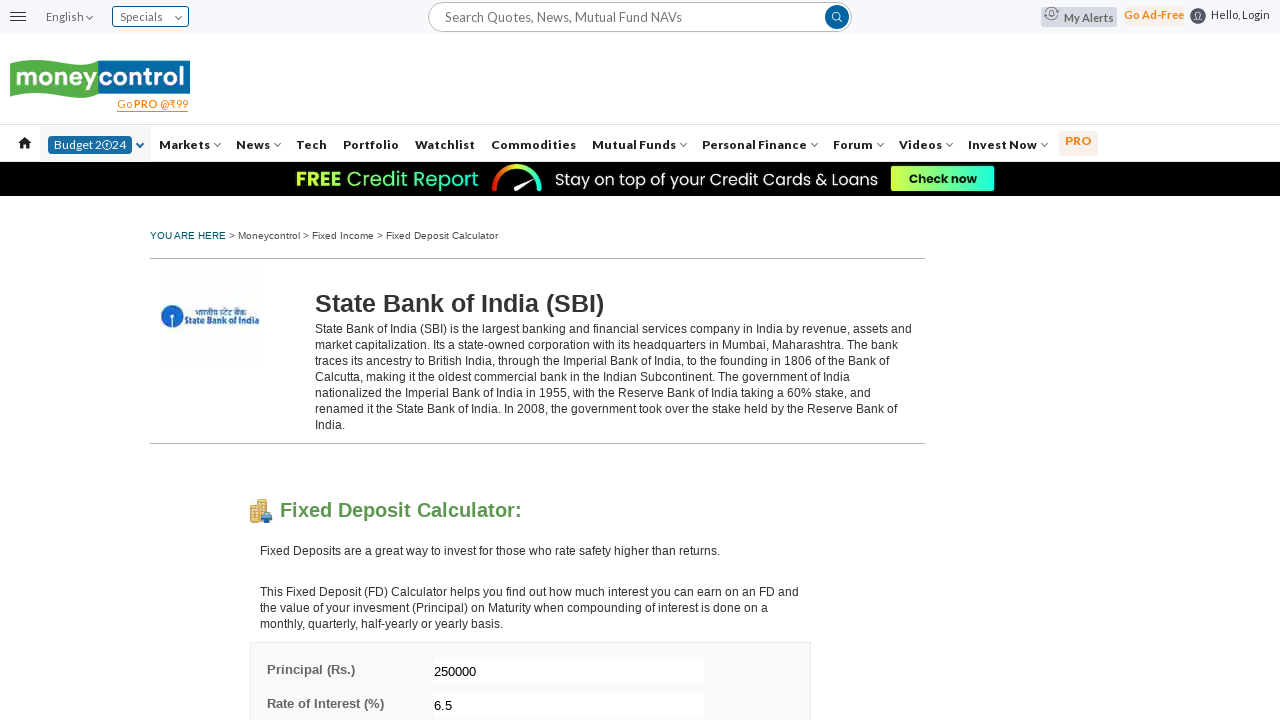

Entered tenure of 5 on #tenure
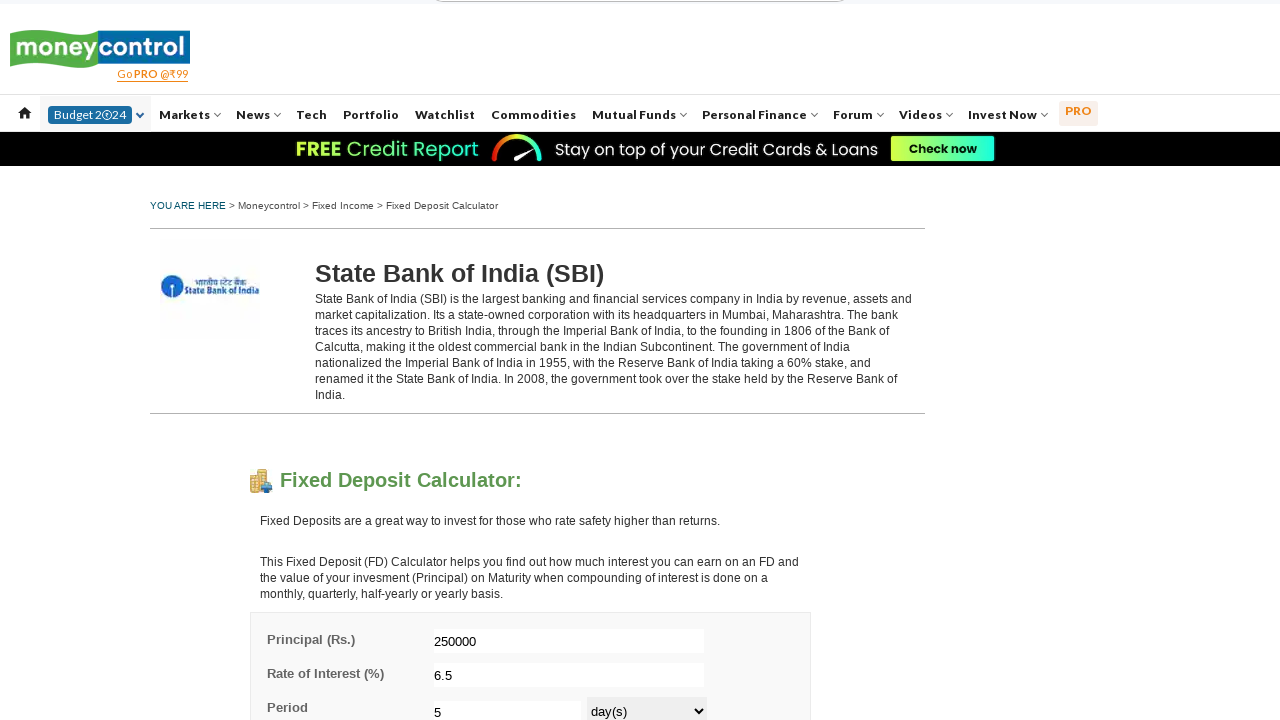

Selected tenure period as years on #tenurePeriod
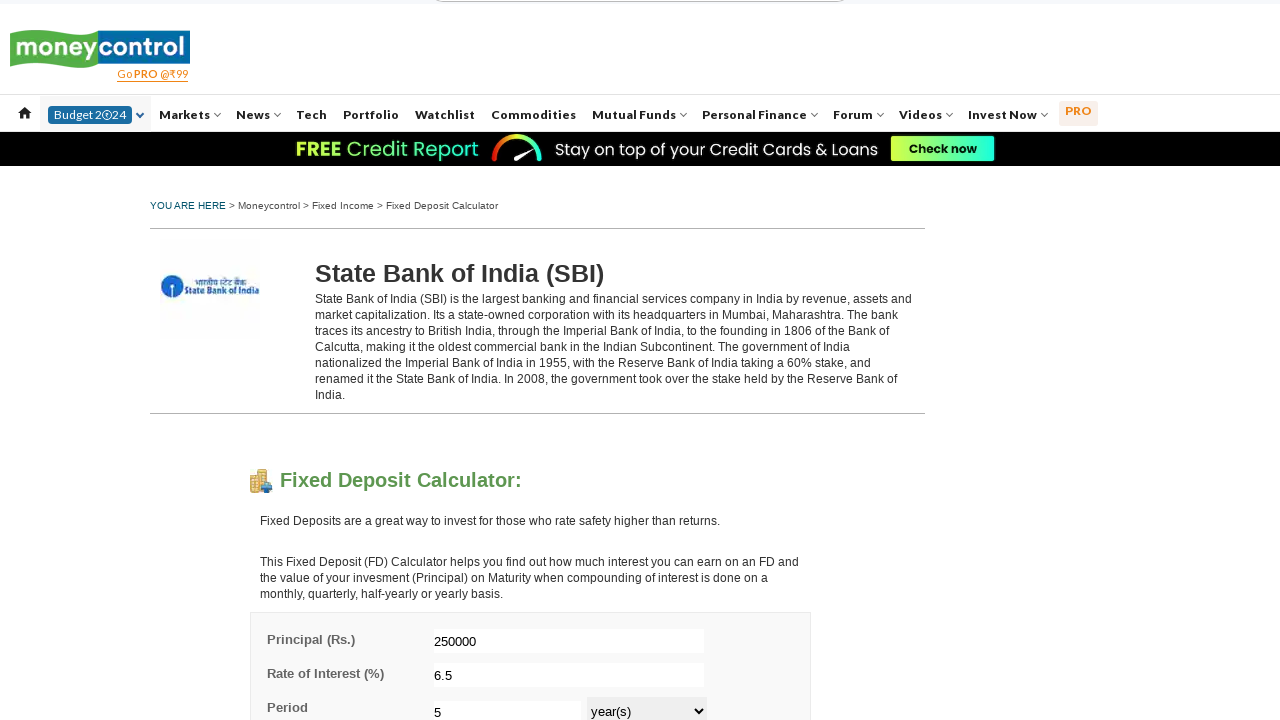

Waited 2 seconds for form to update
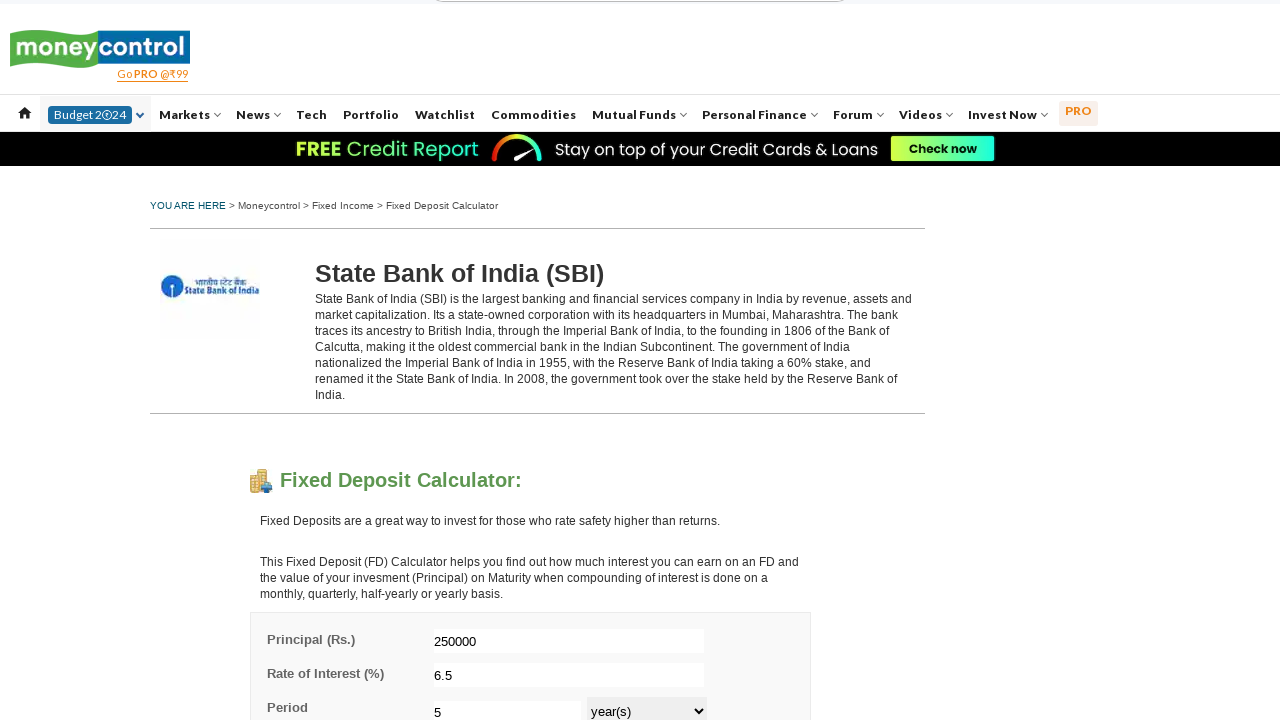

Selected frequency as Simple Interest on #frequency
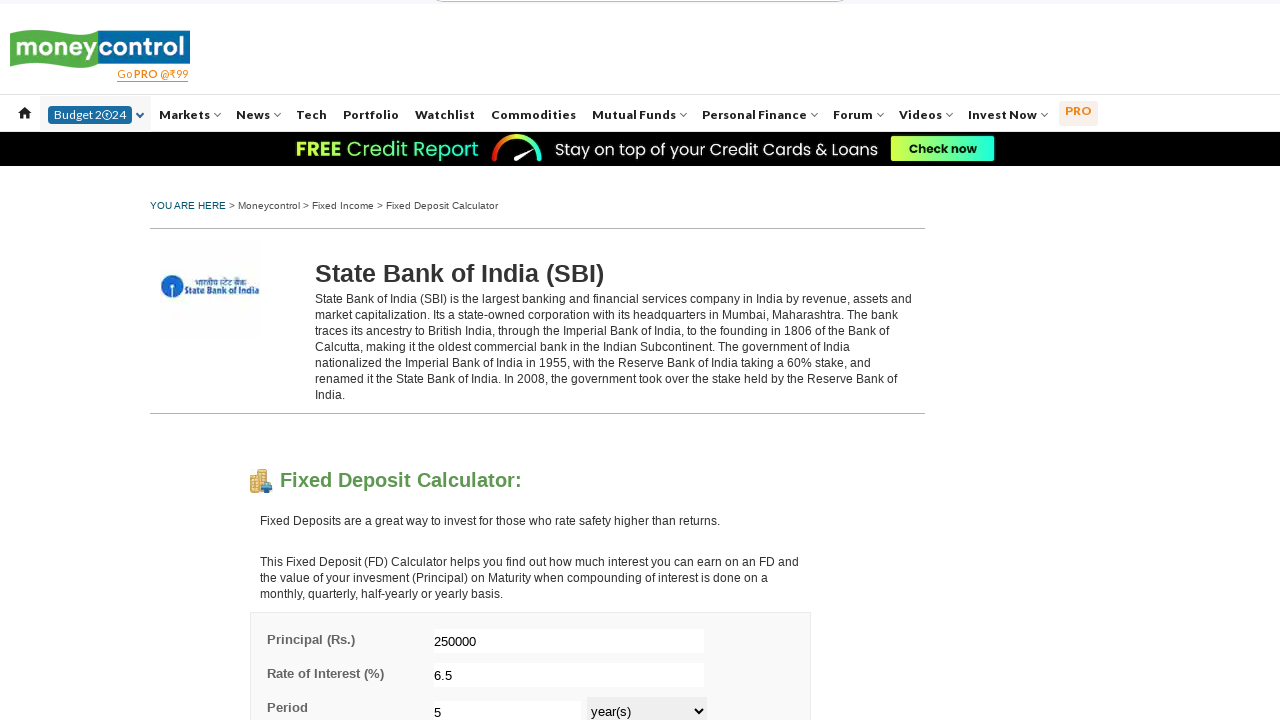

Clicked calculate button to compute maturity value at (488, 360) on //*[@id="fdMatVal"]/div[2]/a[1]/img
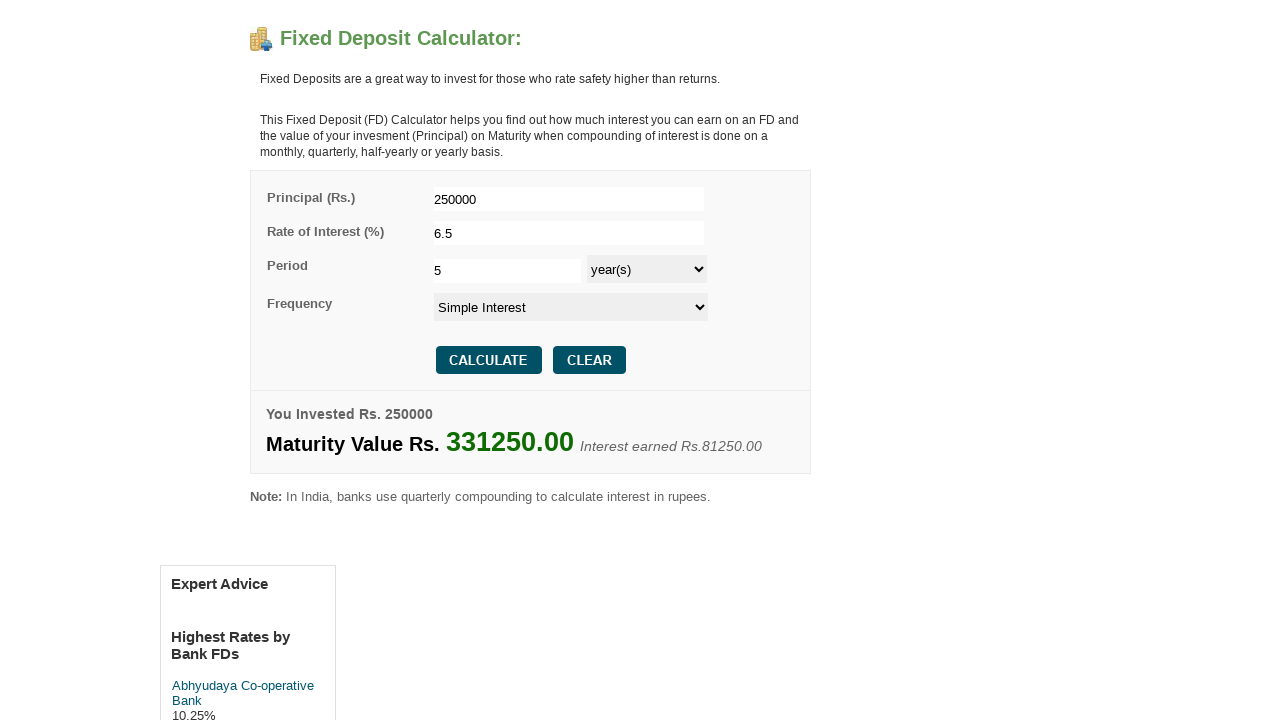

Waited 2 seconds for calculation to complete
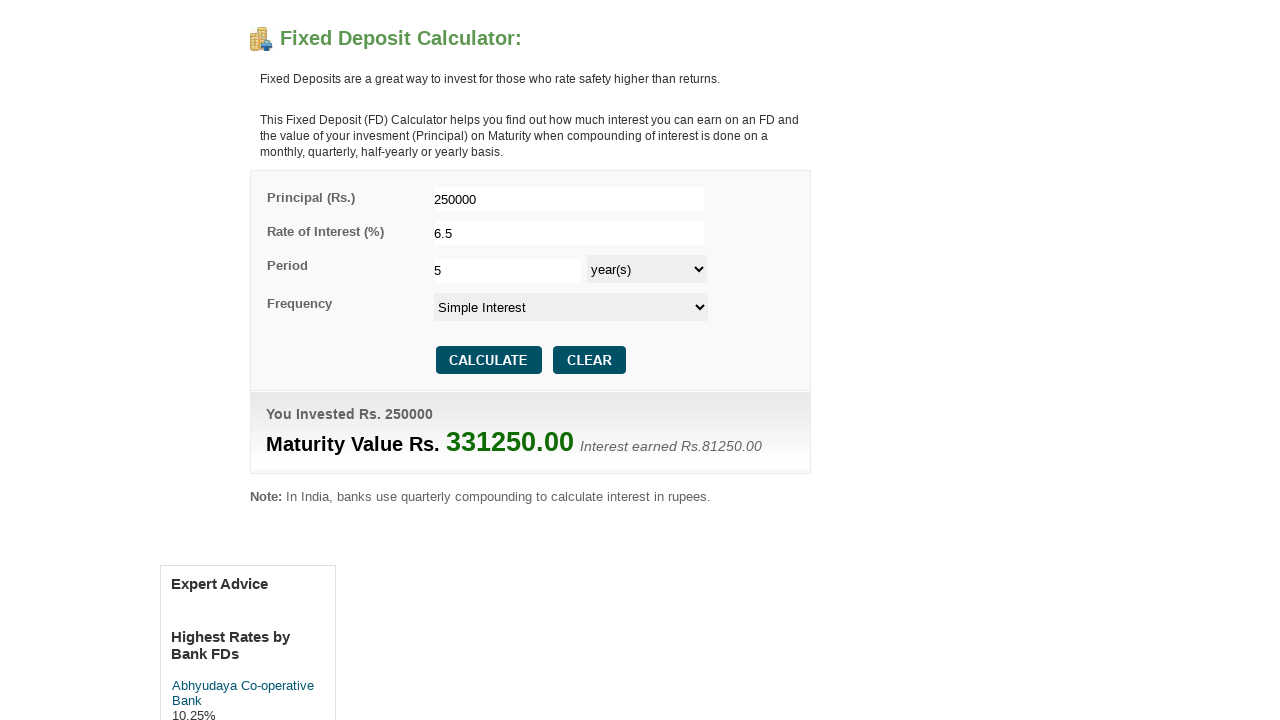

Maturity value element loaded and displayed
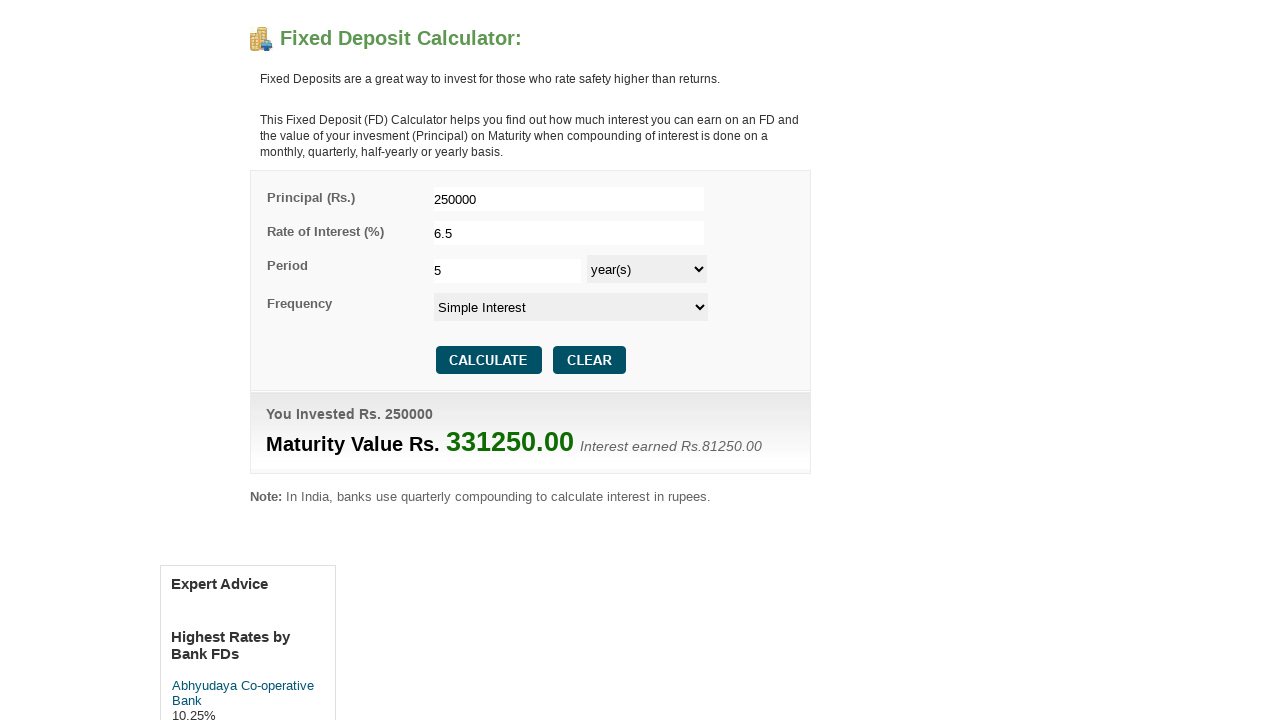

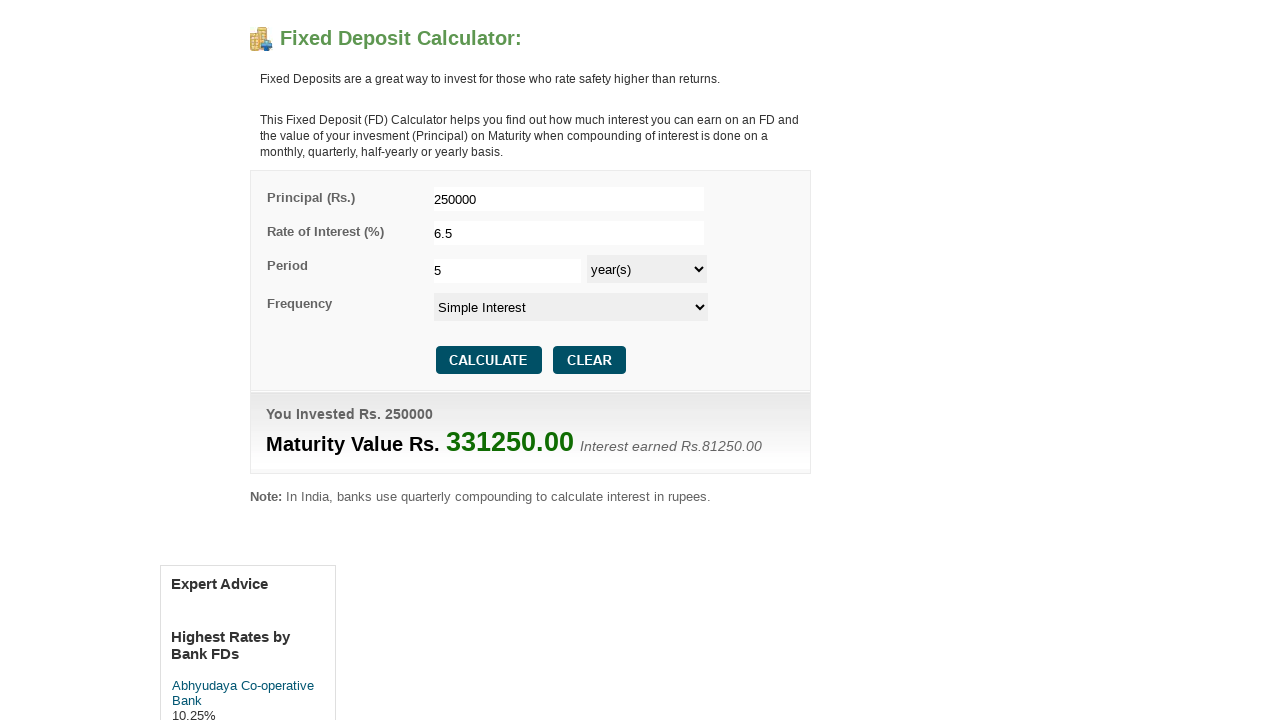